Tests handling a simple JavaScript alert by clicking a button that triggers the alert and accepting it

Starting URL: https://the-internet.herokuapp.com/javascript_alerts

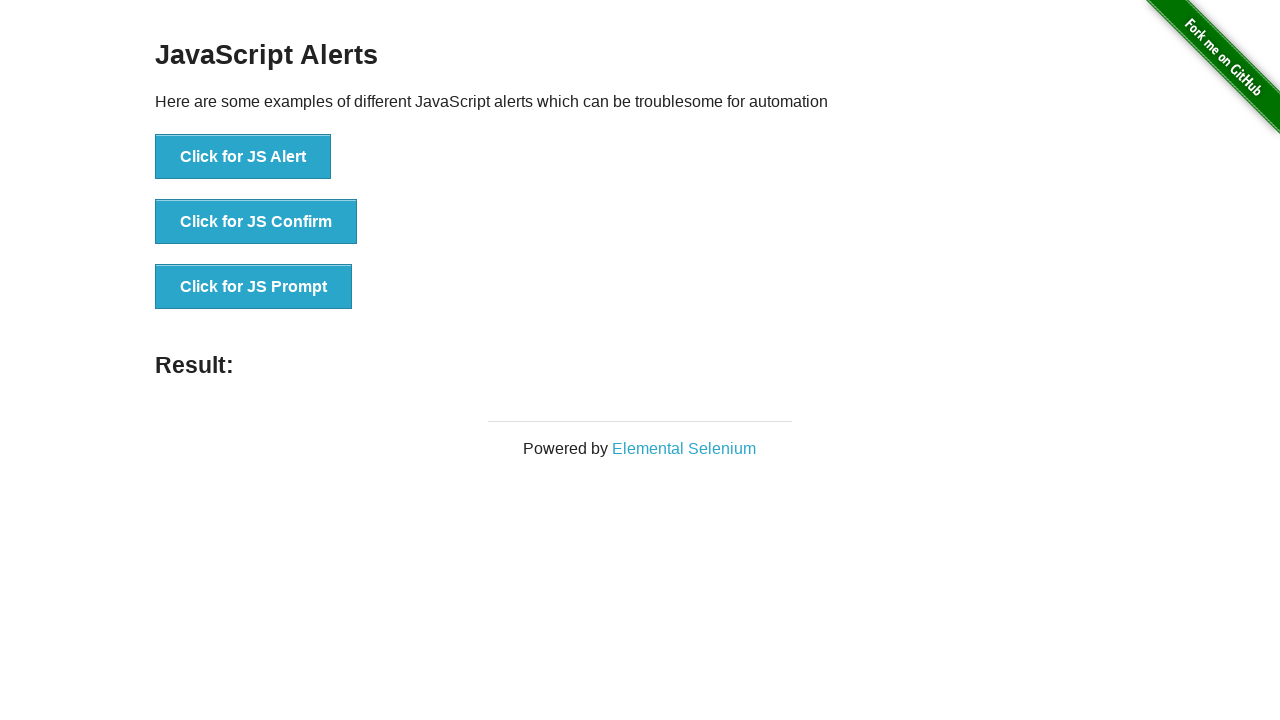

Set up dialog handler to accept simple alert
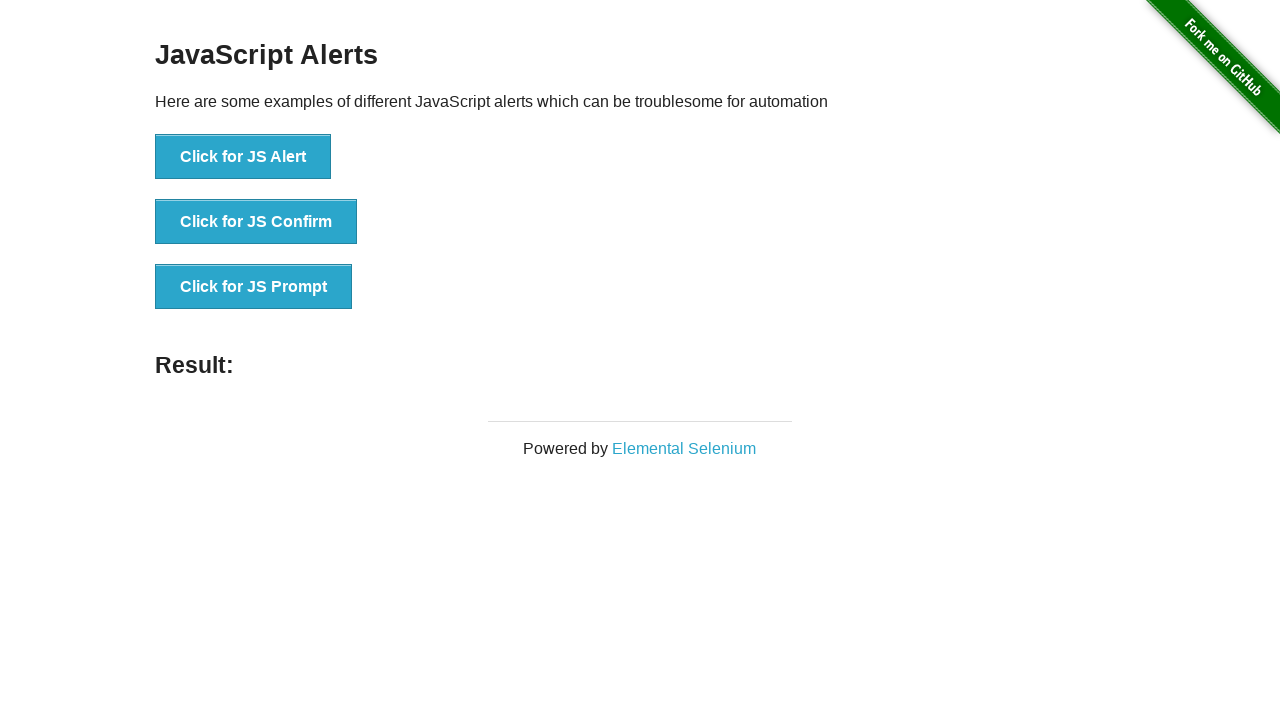

Clicked button to trigger JS Alert at (243, 157) on xpath=//div[@class="example"]/ul/li/button[text()="Click for JS Alert"]
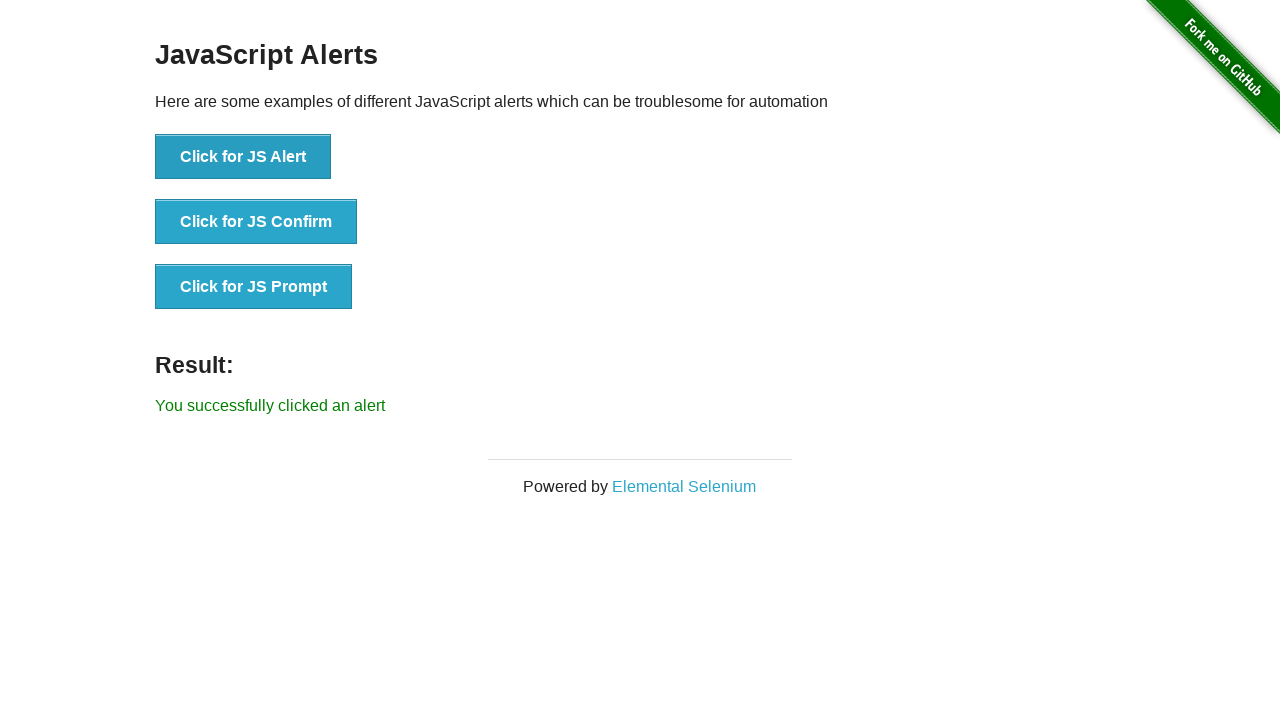

Waited for dialog to be handled
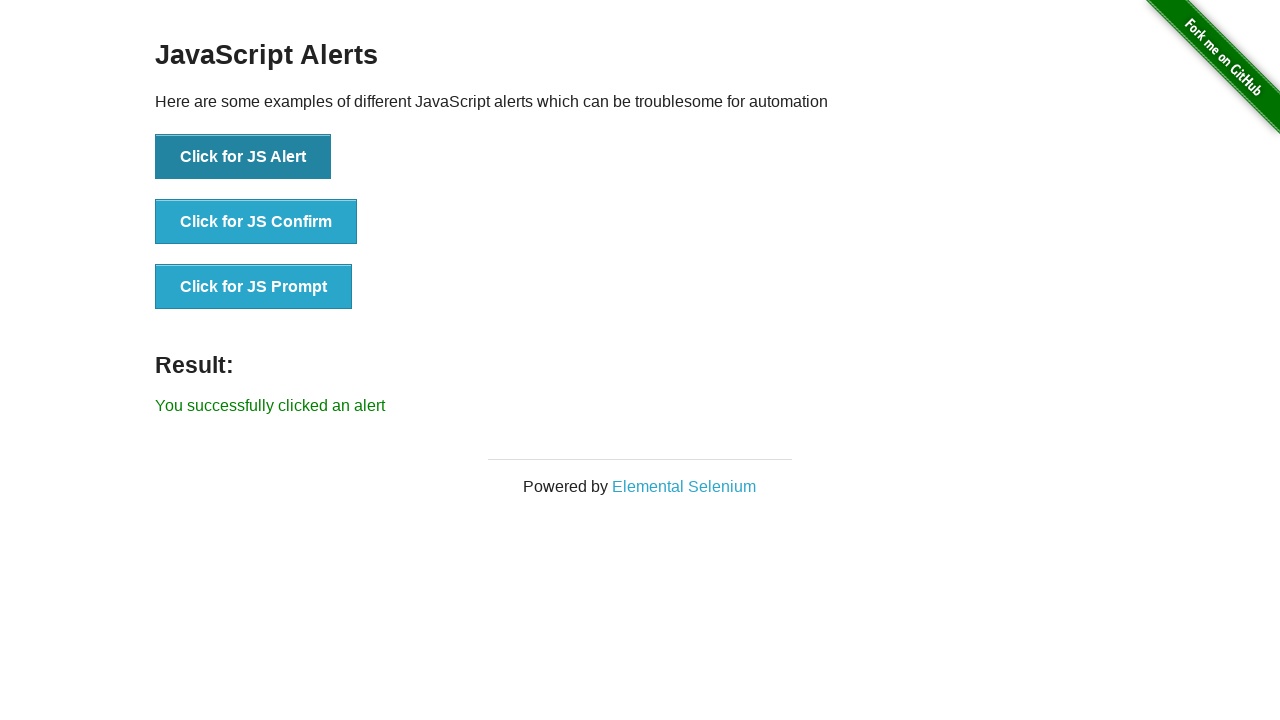

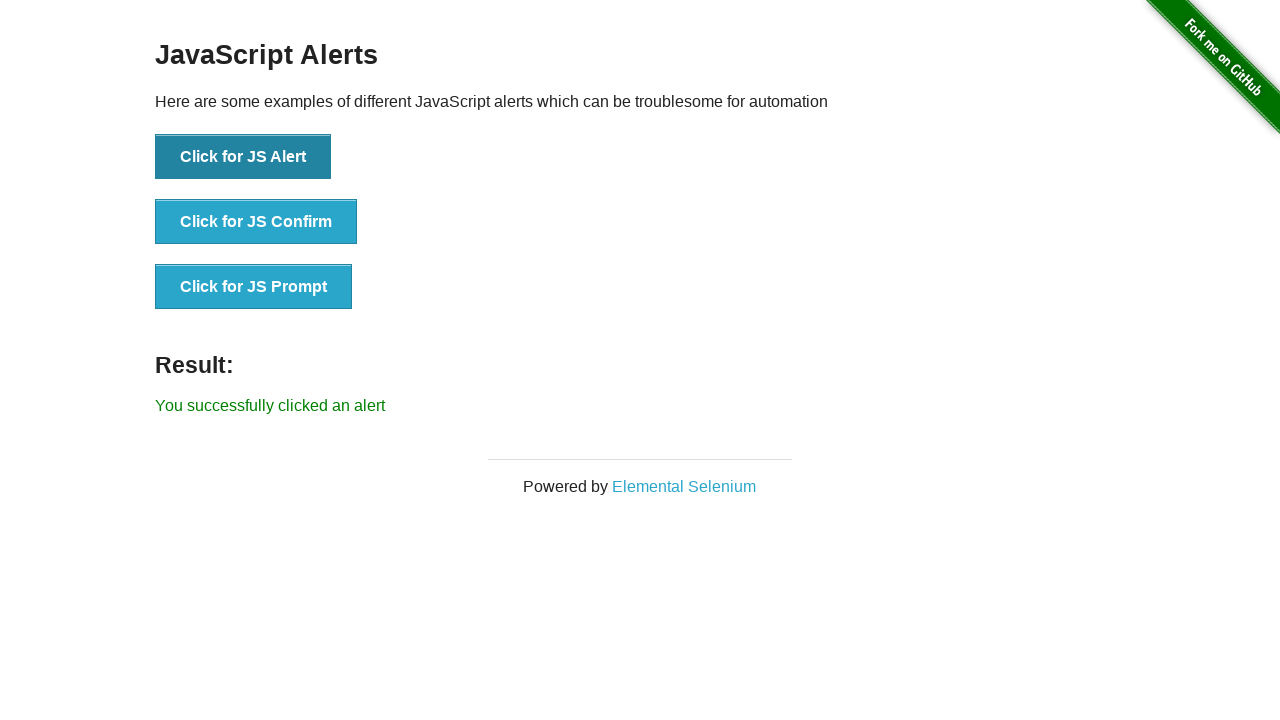